Tests YouDao translation service by selecting a translation language option, entering text to translate, and clicking the translate button

Starting URL: https://m.youdao.com/translate

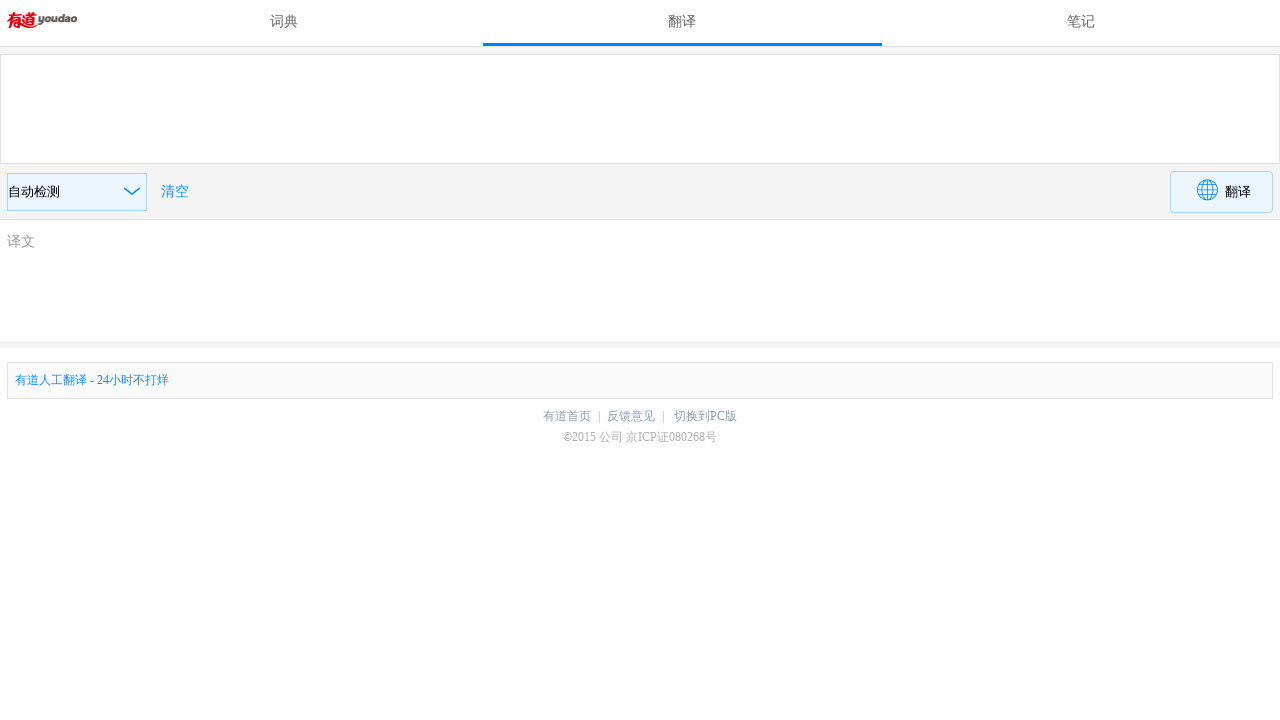

Selected translation language option at index 2 on .convert
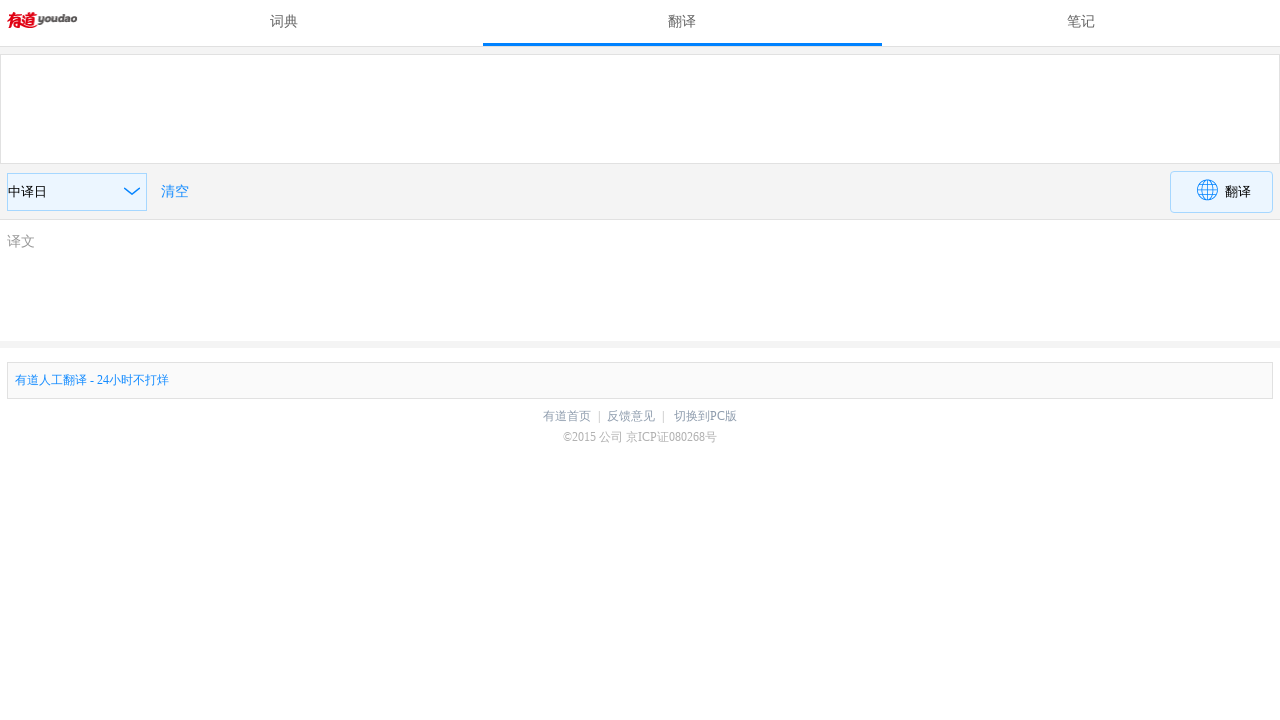

Entered 'Hello world' in translation input field on #inputText
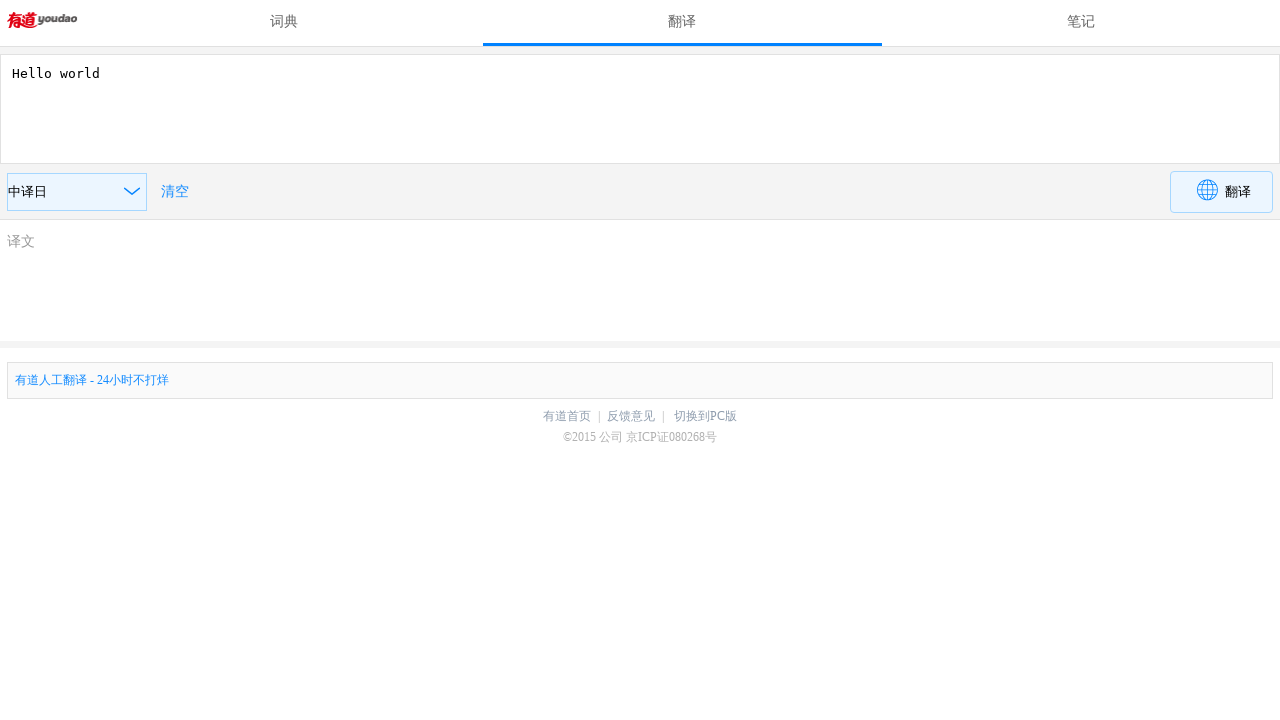

Clicked the translate button at (1222, 192) on .blue-btn
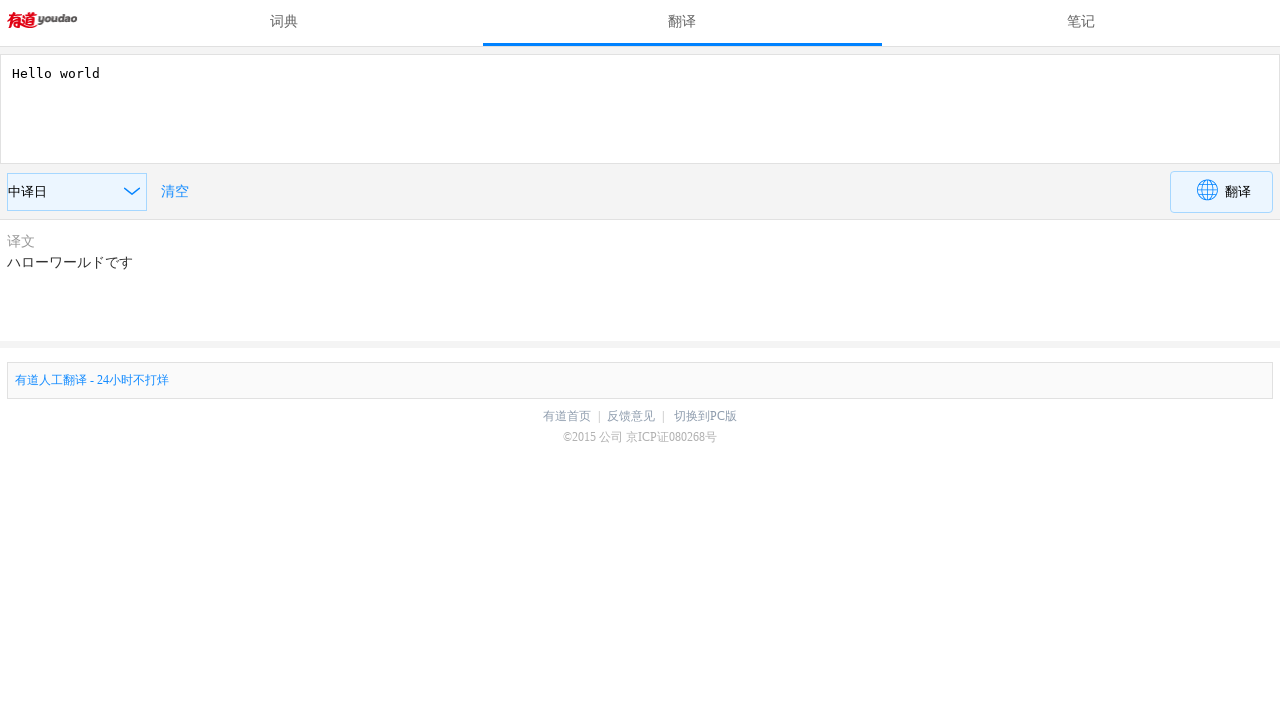

Translation result loaded successfully
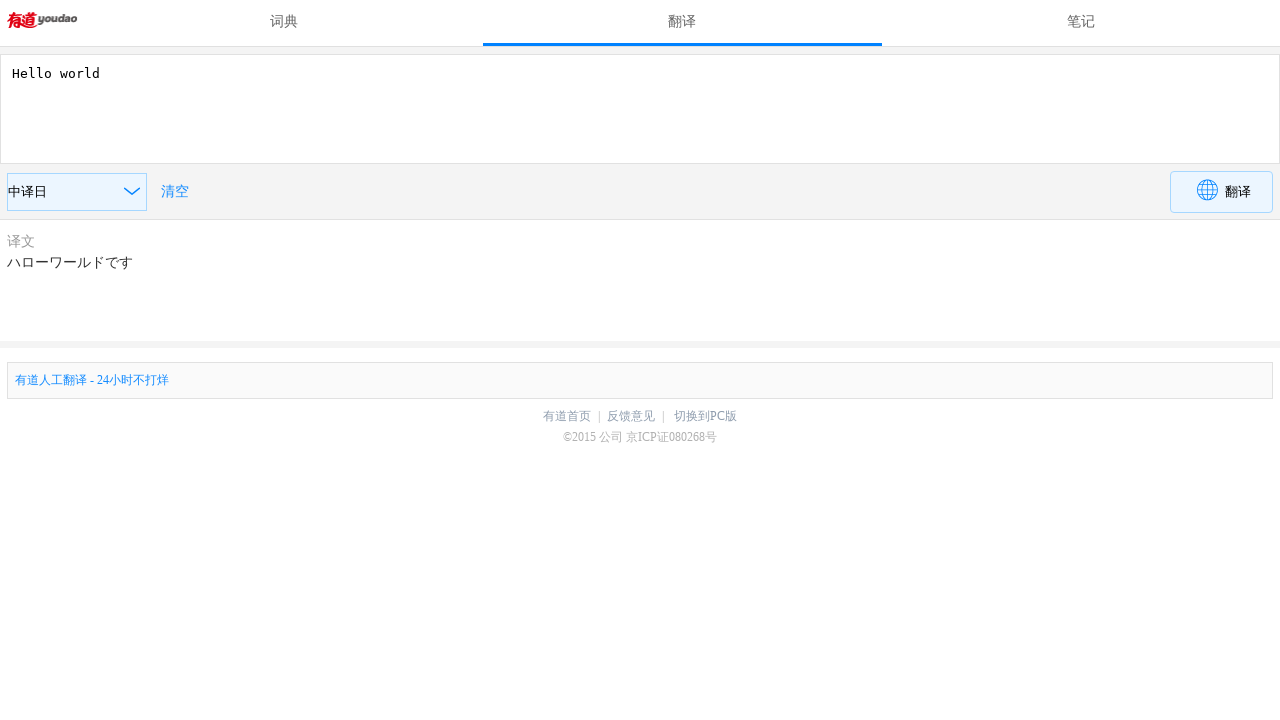

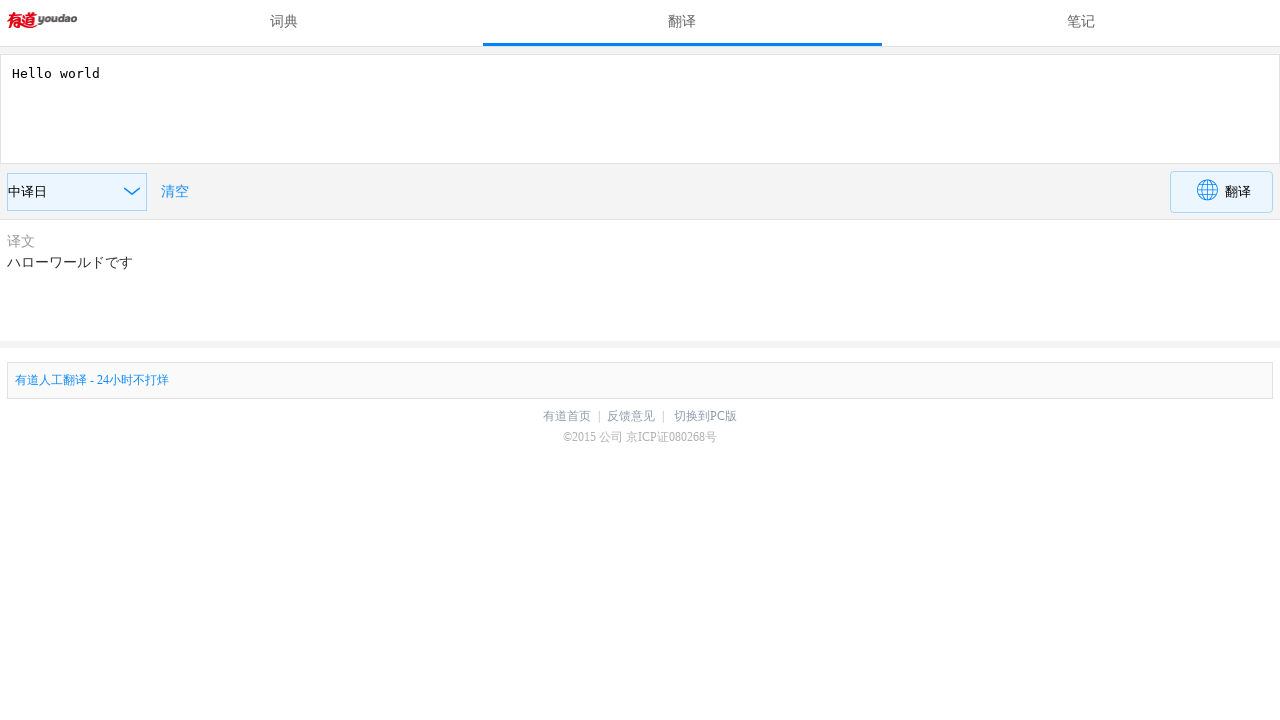